Tests clicking a button with dynamic ID by locating it via CSS selector, performing the action 3 times to verify consistent element location despite ID changes

Starting URL: http://uitestingplayground.com/dynamicid

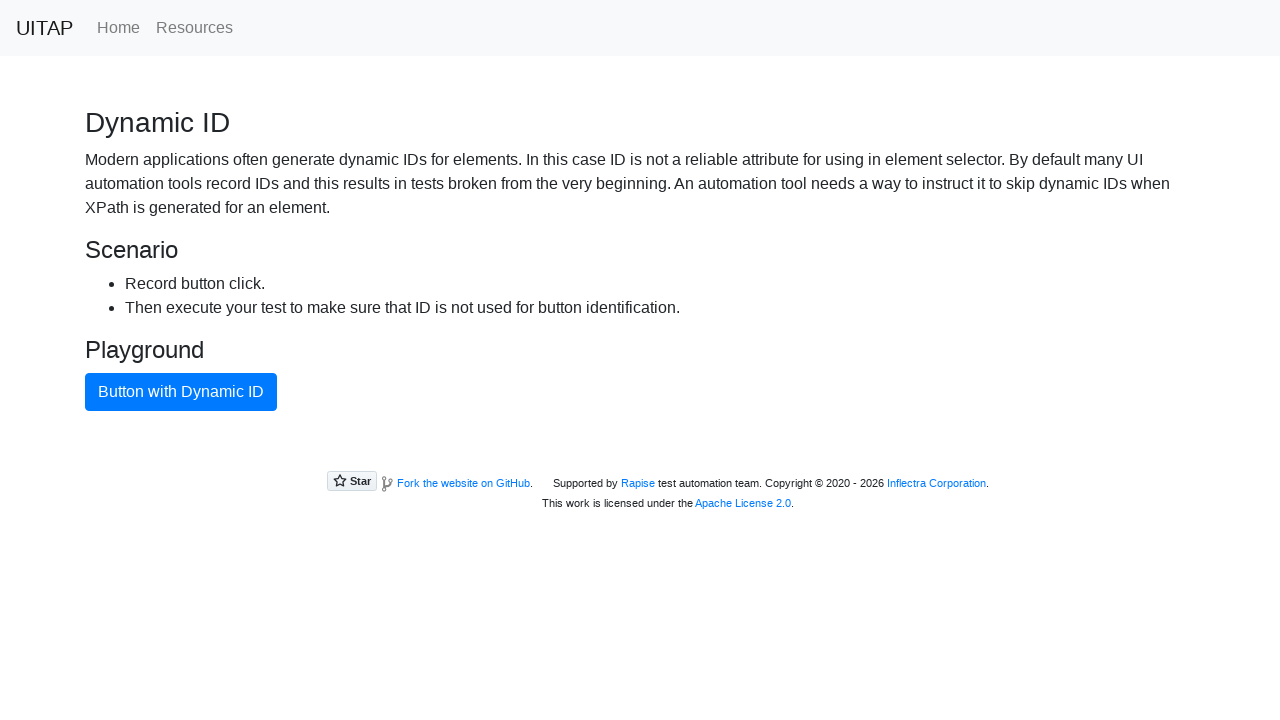

Clicked button with dynamic ID (attempt 1/3) at (181, 392) on button.btn.btn-primary
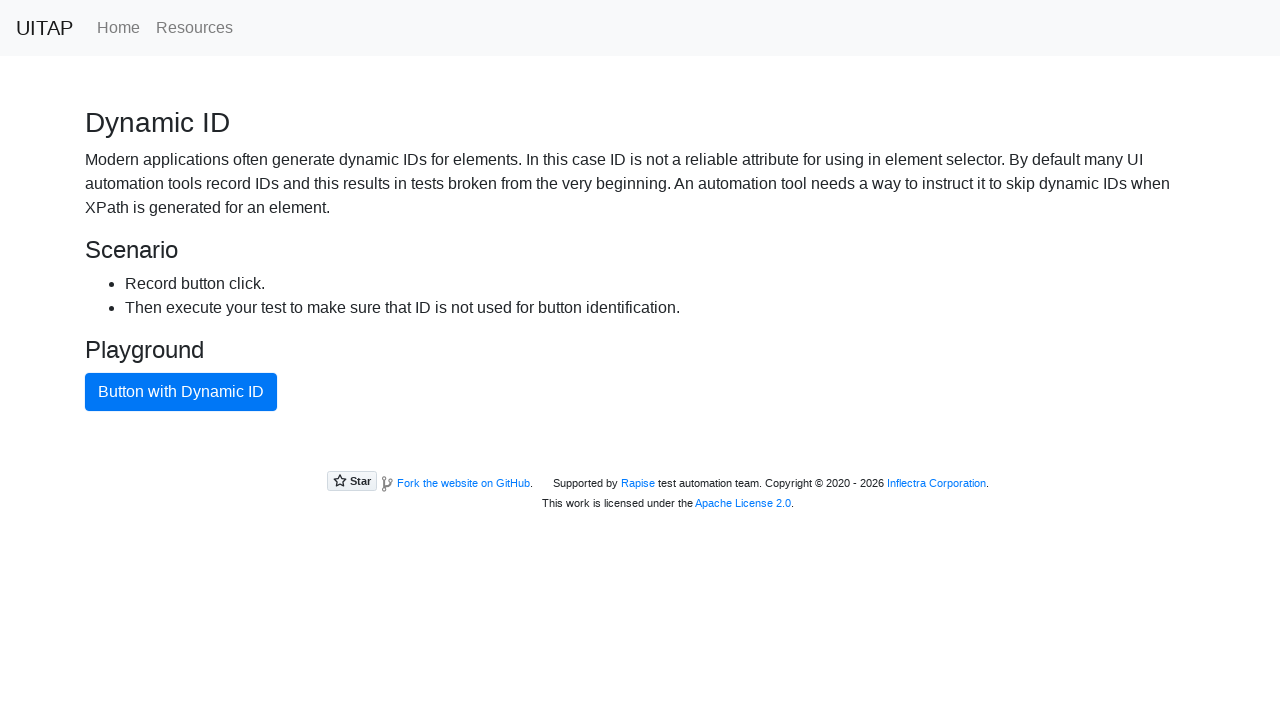

Navigated back to dynamic ID page for iteration 2
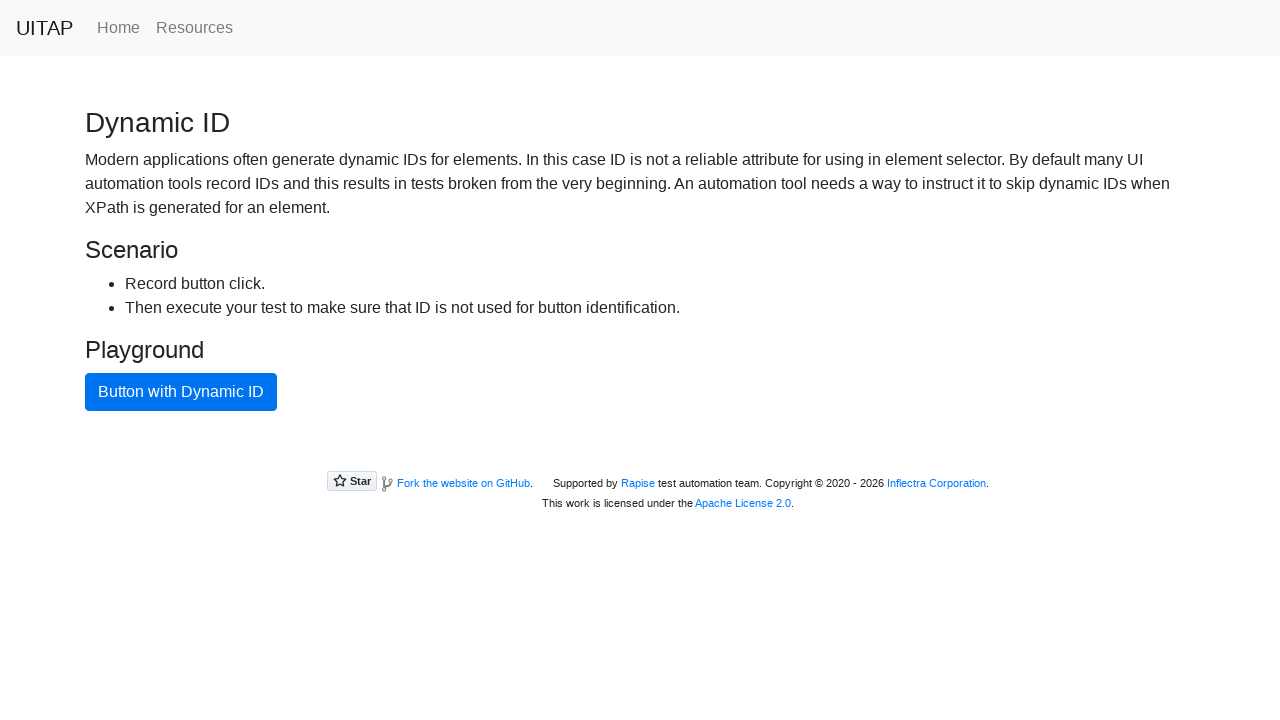

Clicked button with dynamic ID (attempt 2/3) at (181, 392) on button.btn.btn-primary
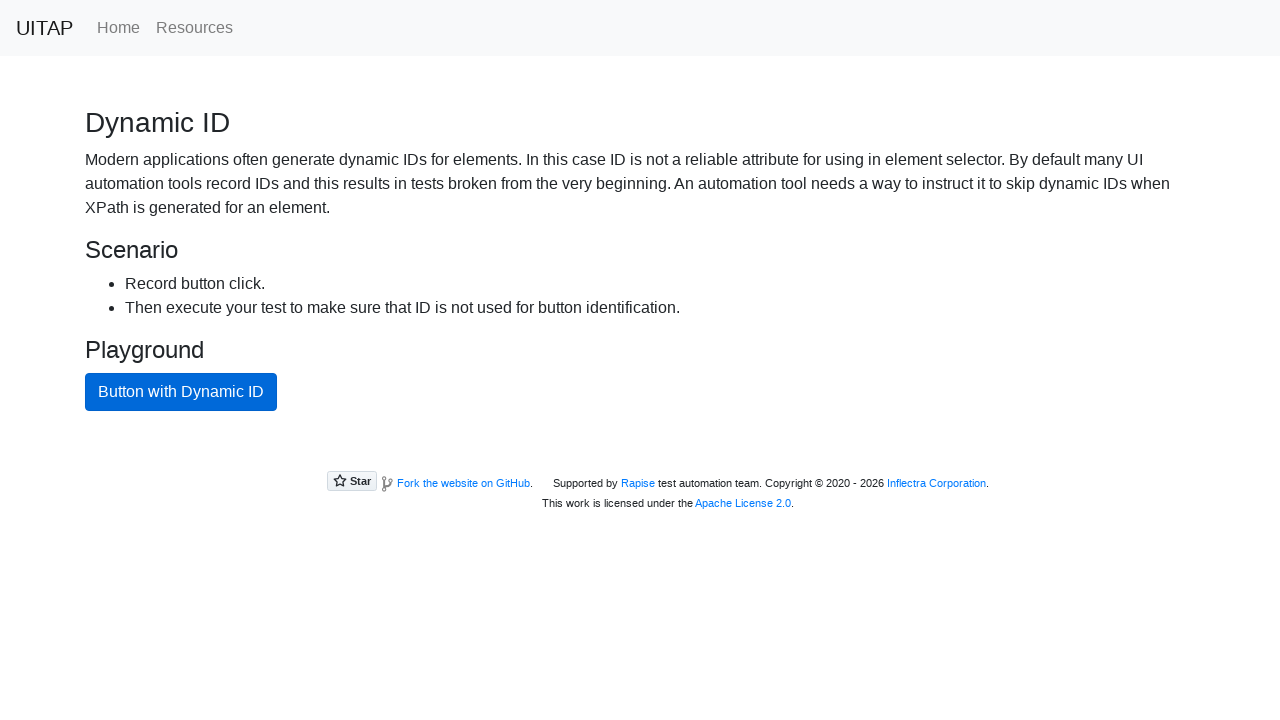

Navigated back to dynamic ID page for iteration 3
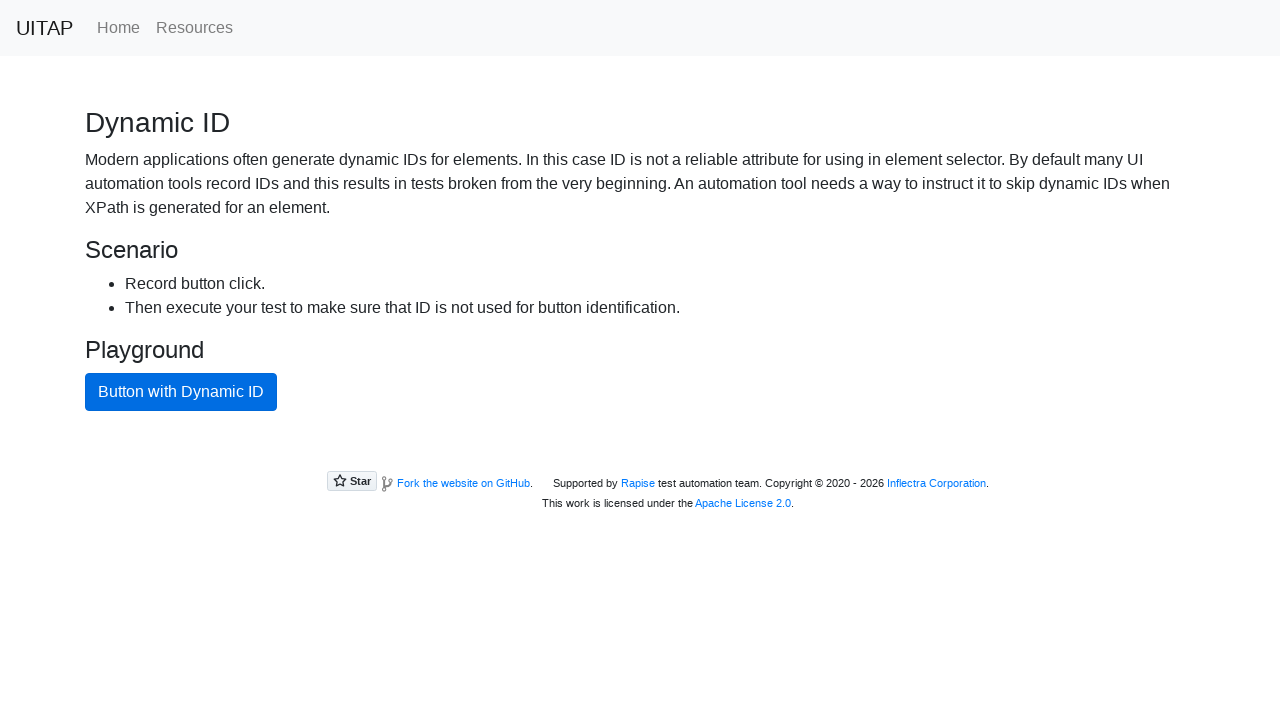

Clicked button with dynamic ID (attempt 3/3) at (181, 392) on button.btn.btn-primary
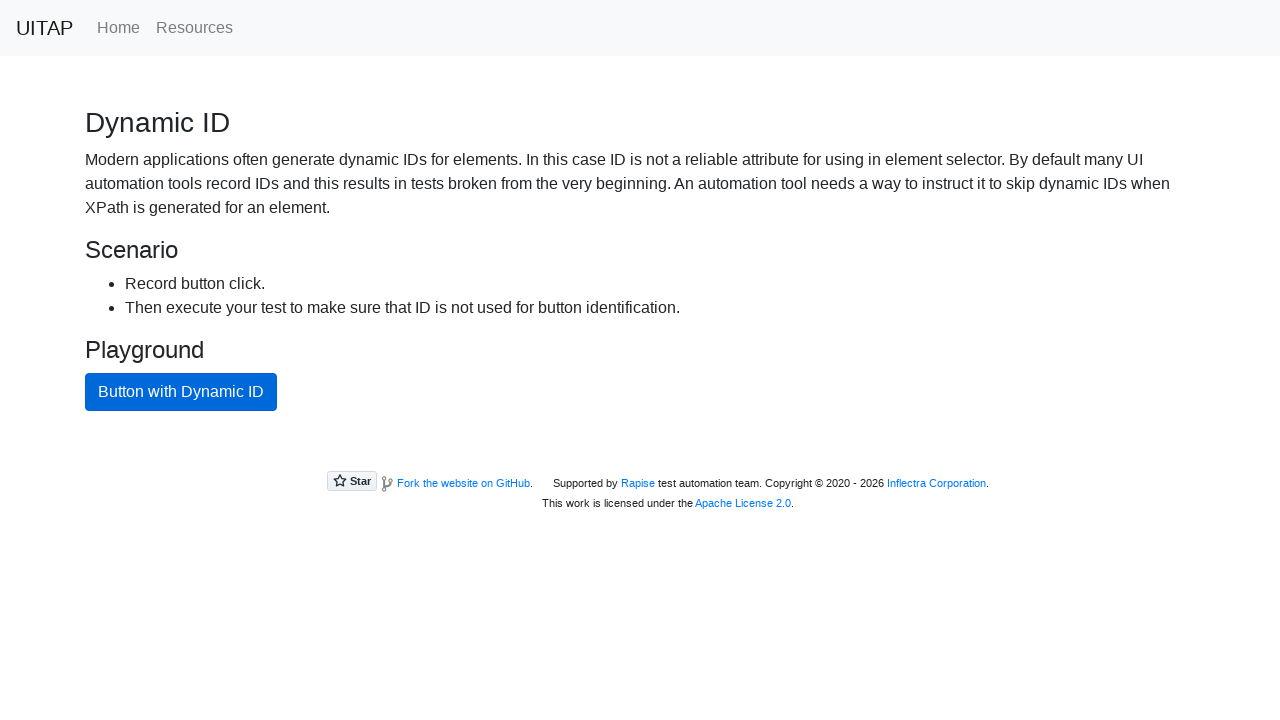

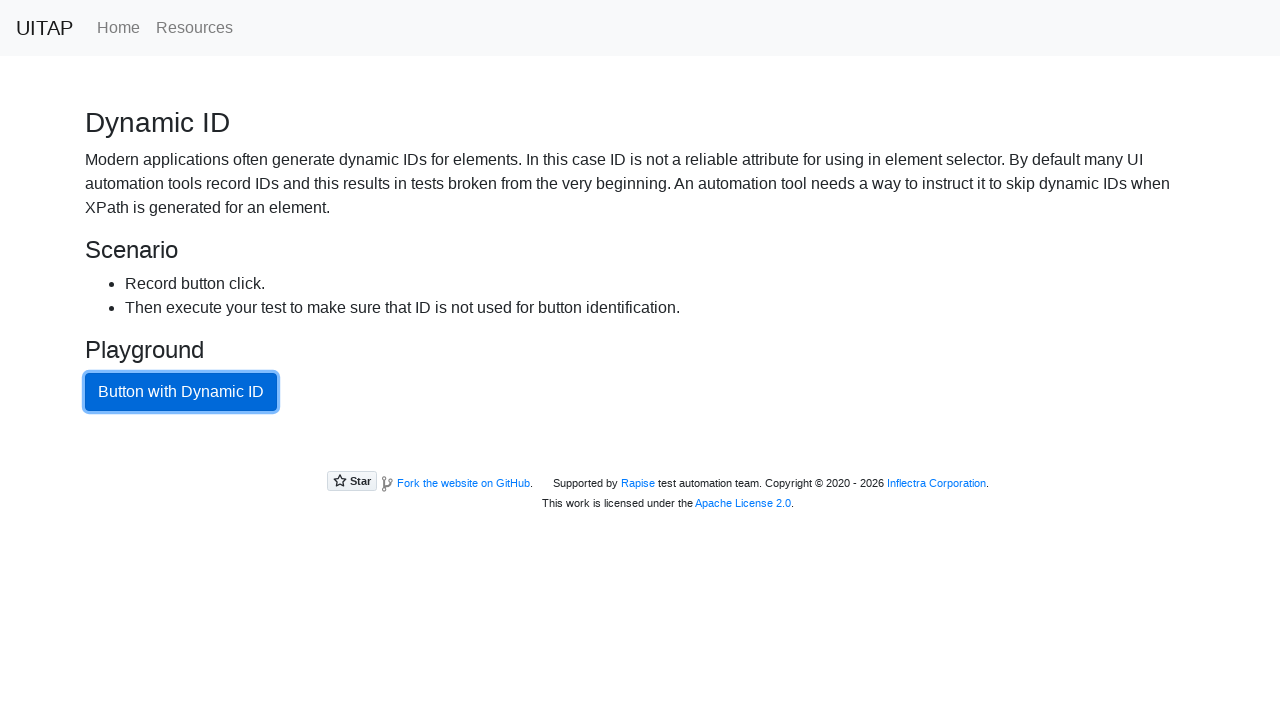